Tests file download functionality by navigating to a download page and clicking on a file link to download some-file.txt

Starting URL: https://the-internet.herokuapp.com/download

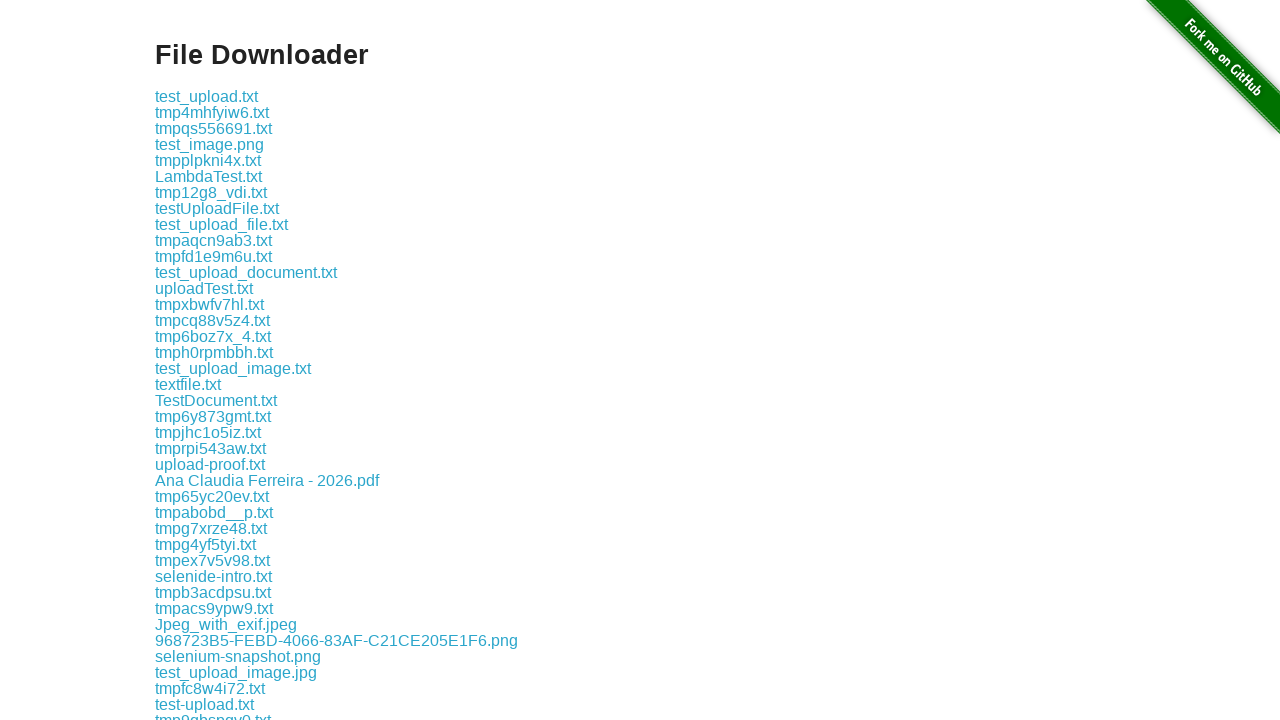

Clicked on some-file.txt download link at (198, 447) on a[href='download/some-file.txt']
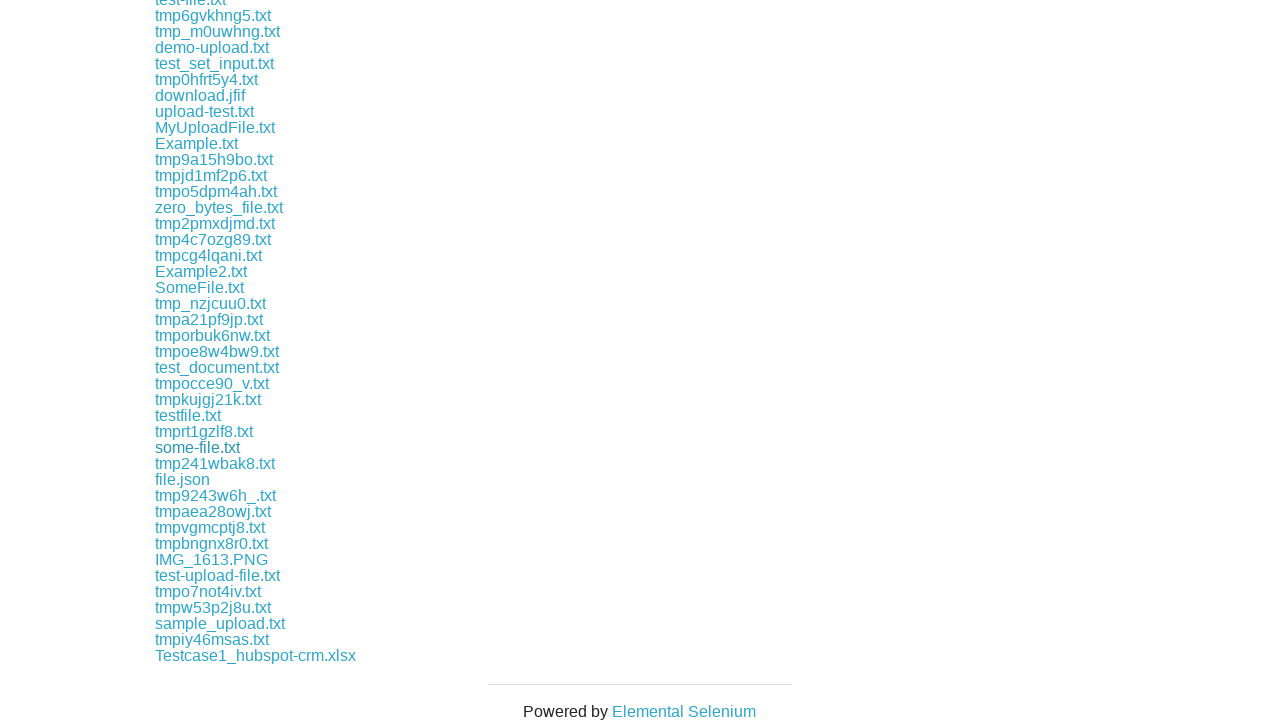

Waited for download to initiate
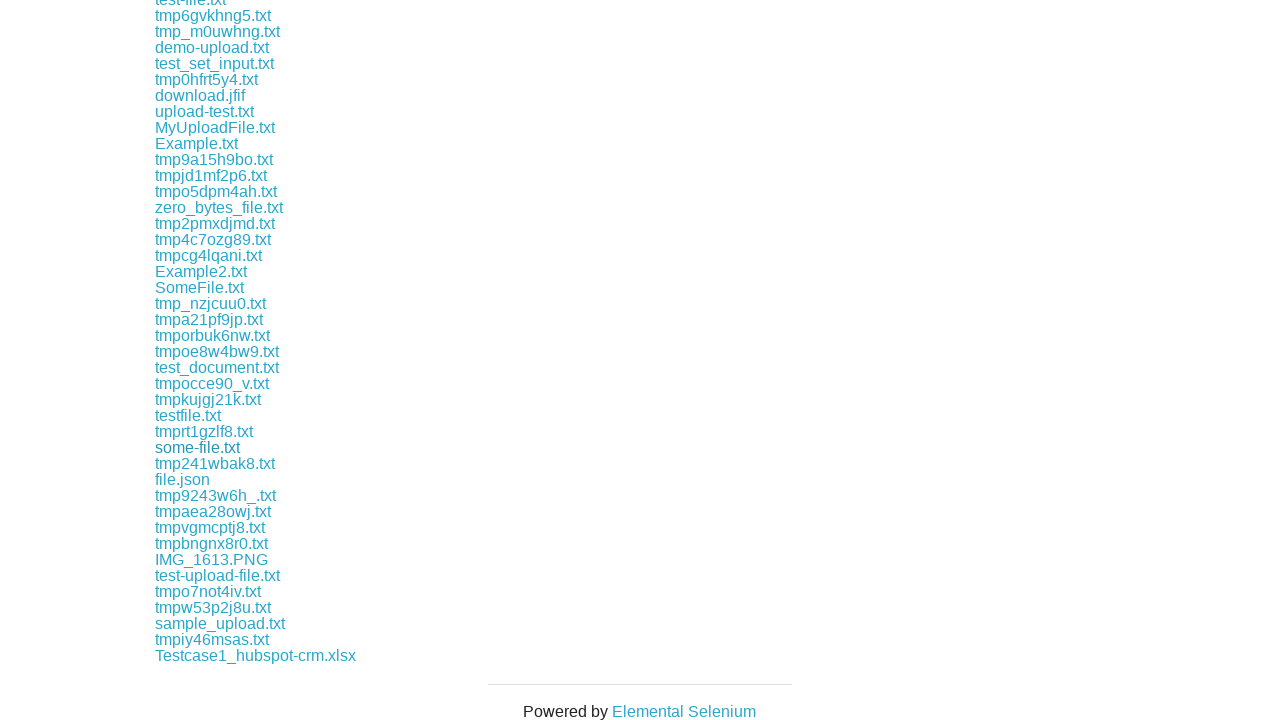

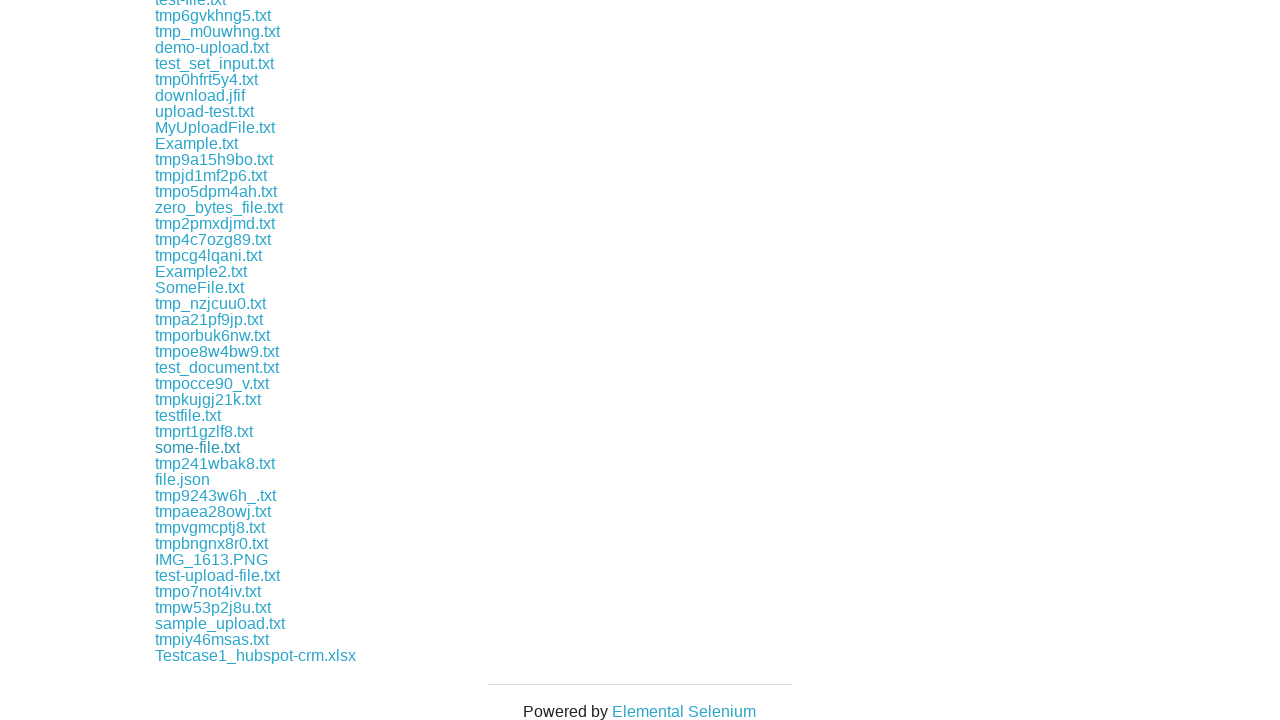